Opens the Dropbox homepage and verifies the page loads successfully

Starting URL: https://www.dropbox.com/

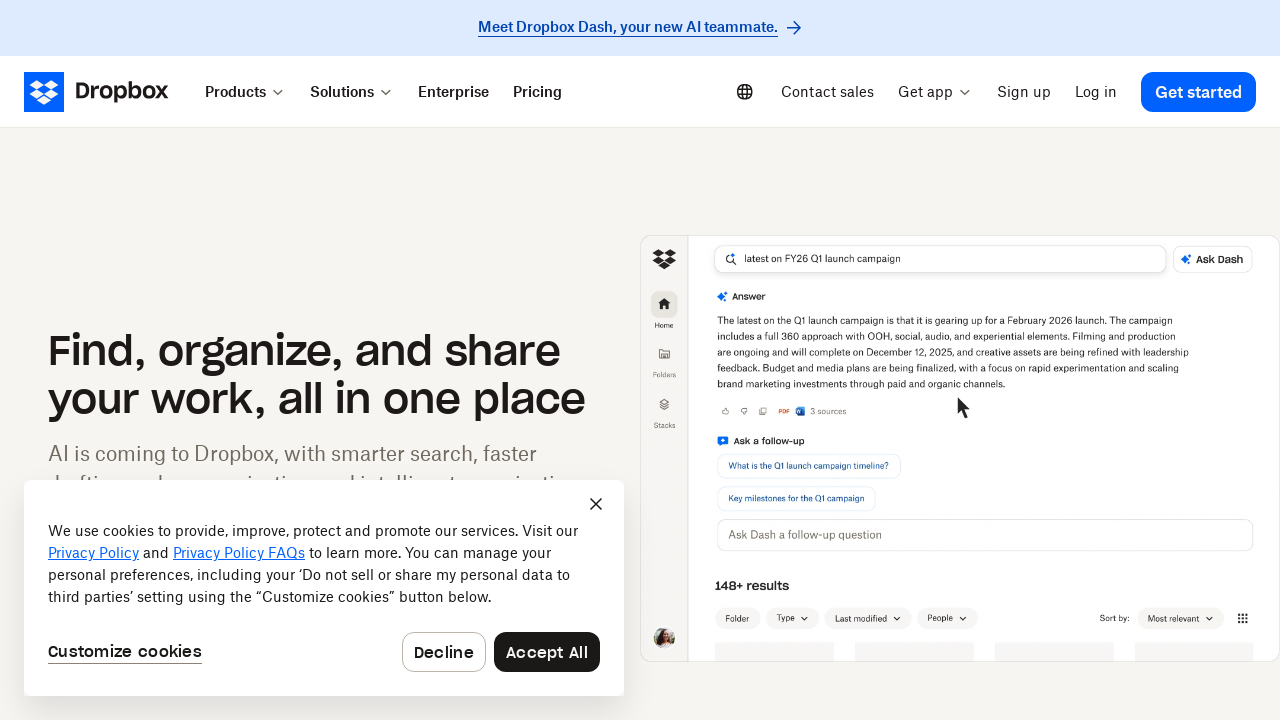

Dropbox homepage loaded successfully (domcontentloaded state)
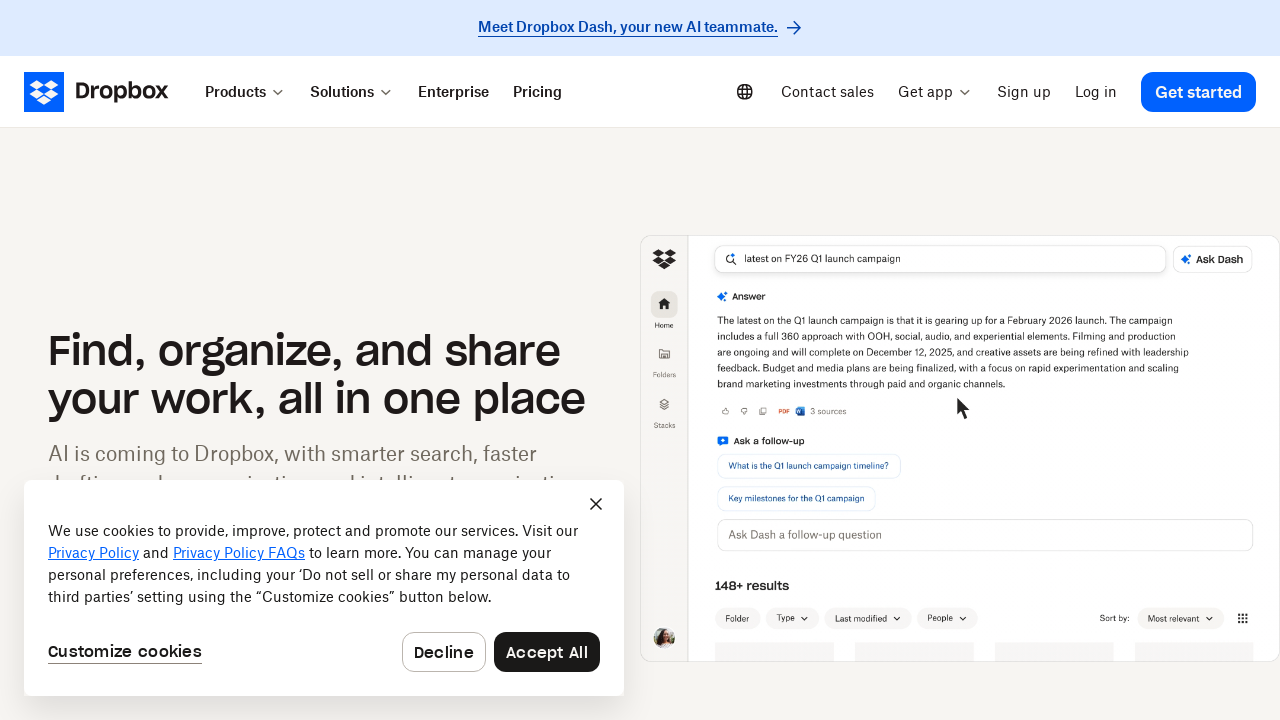

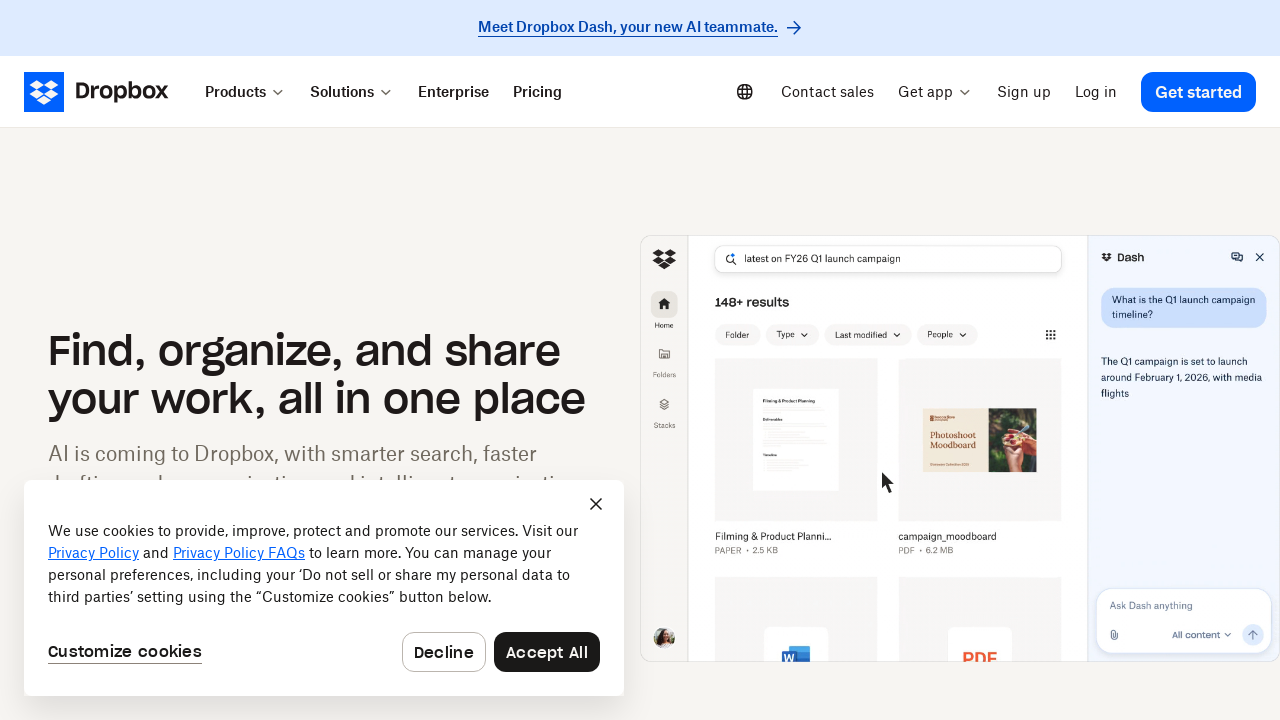